Tests a simple form by filling in first name, last name, city, and country fields using different locator strategies, then submits the form by clicking the button.

Starting URL: http://suninjuly.github.io/simple_form_find_task.html

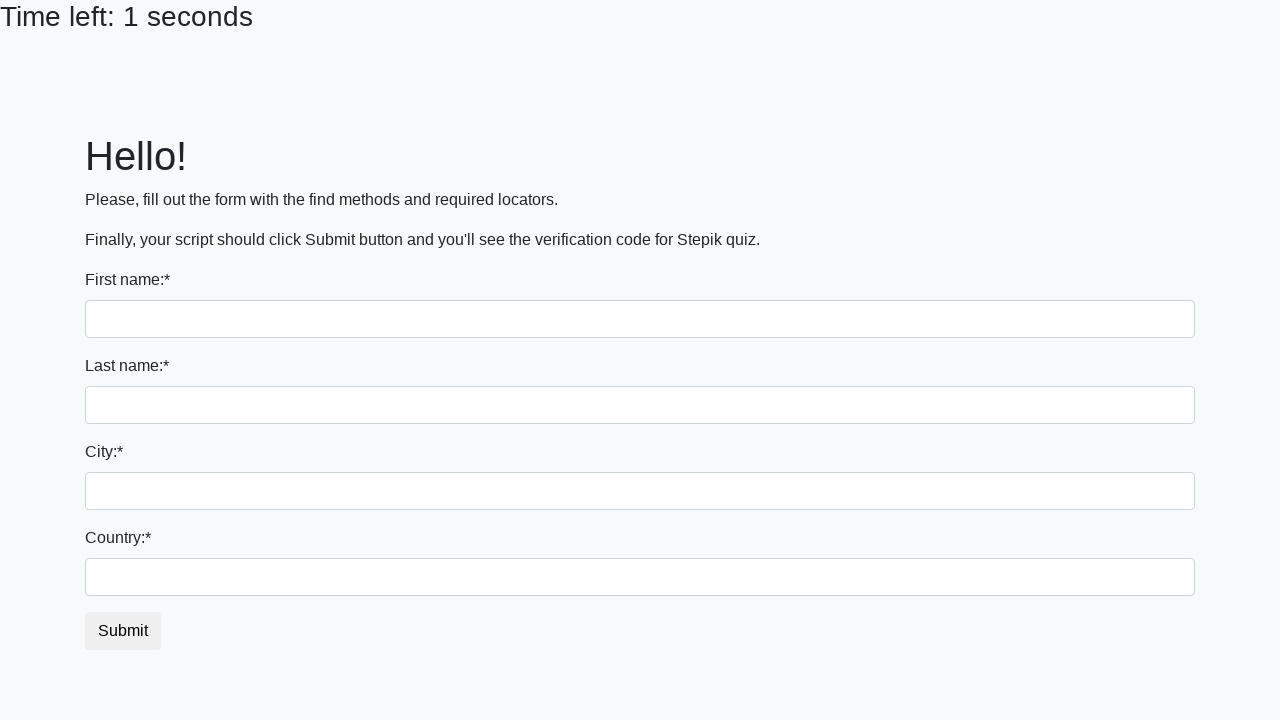

Filled first name field with 'Ivan' using tag name selector on input
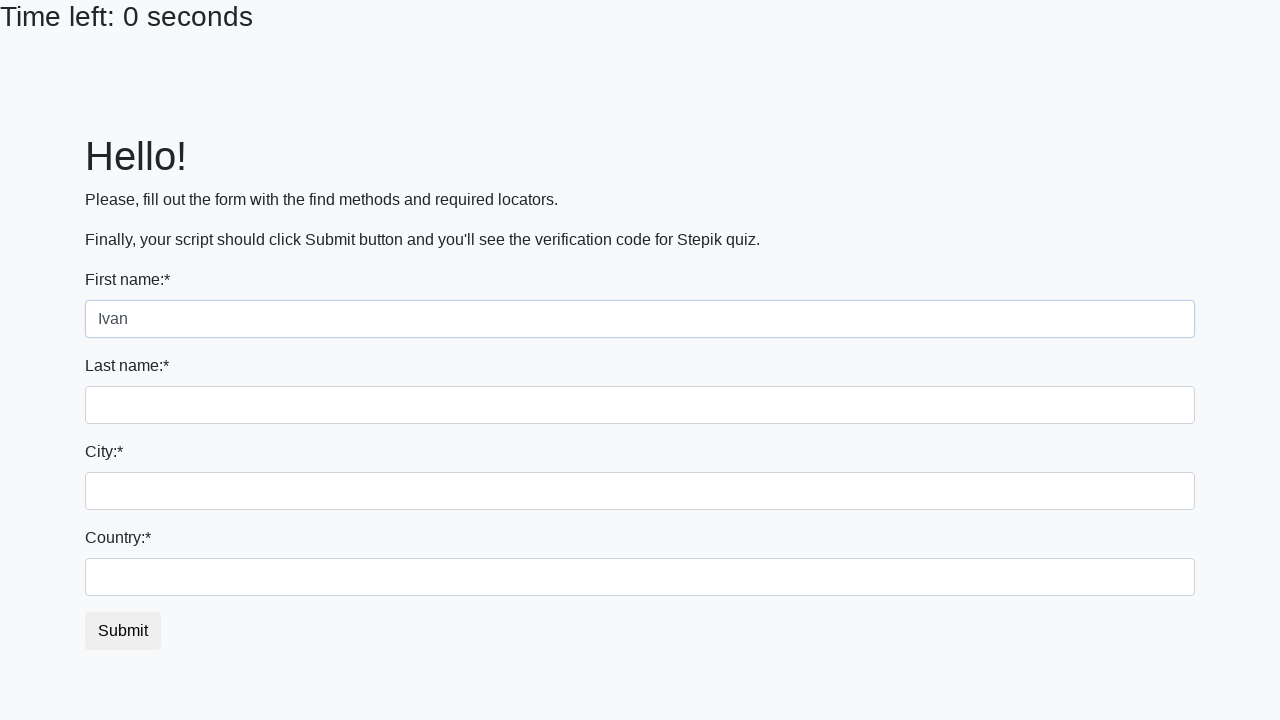

Filled last name field with 'Petrov' using name attribute selector on input[name='last_name']
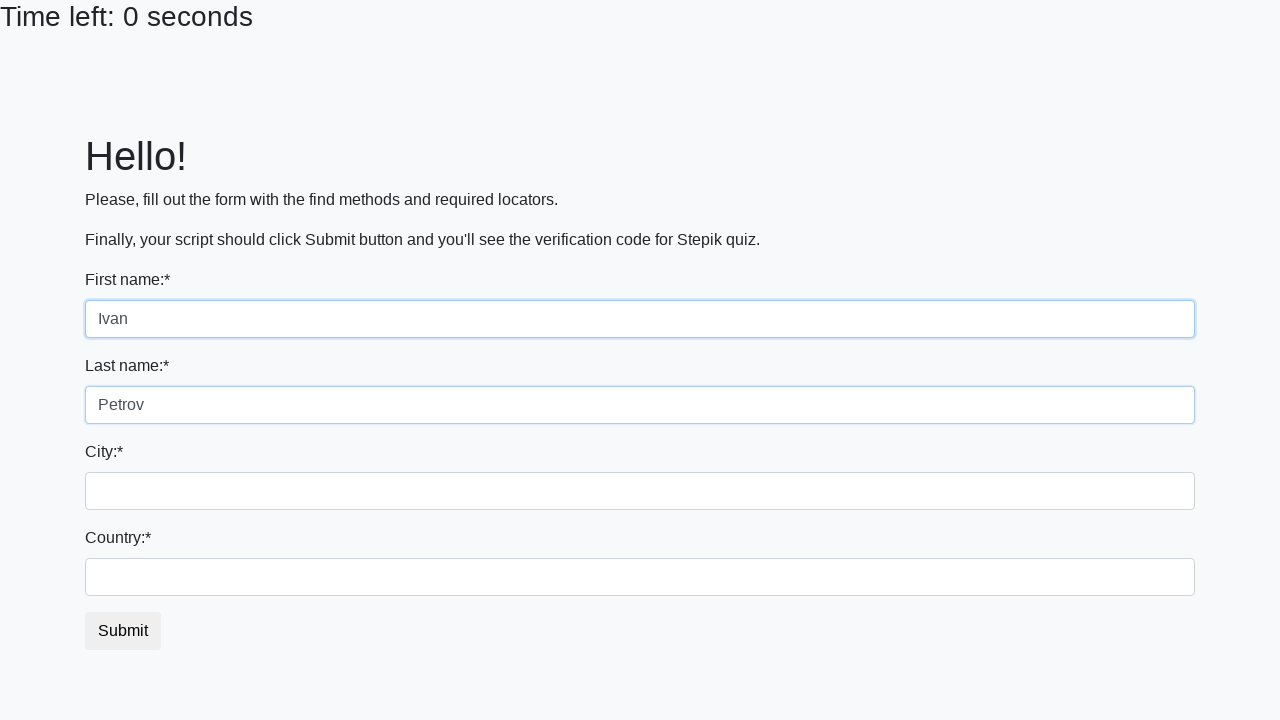

Filled city field with 'Smolensk' using class selector on .city
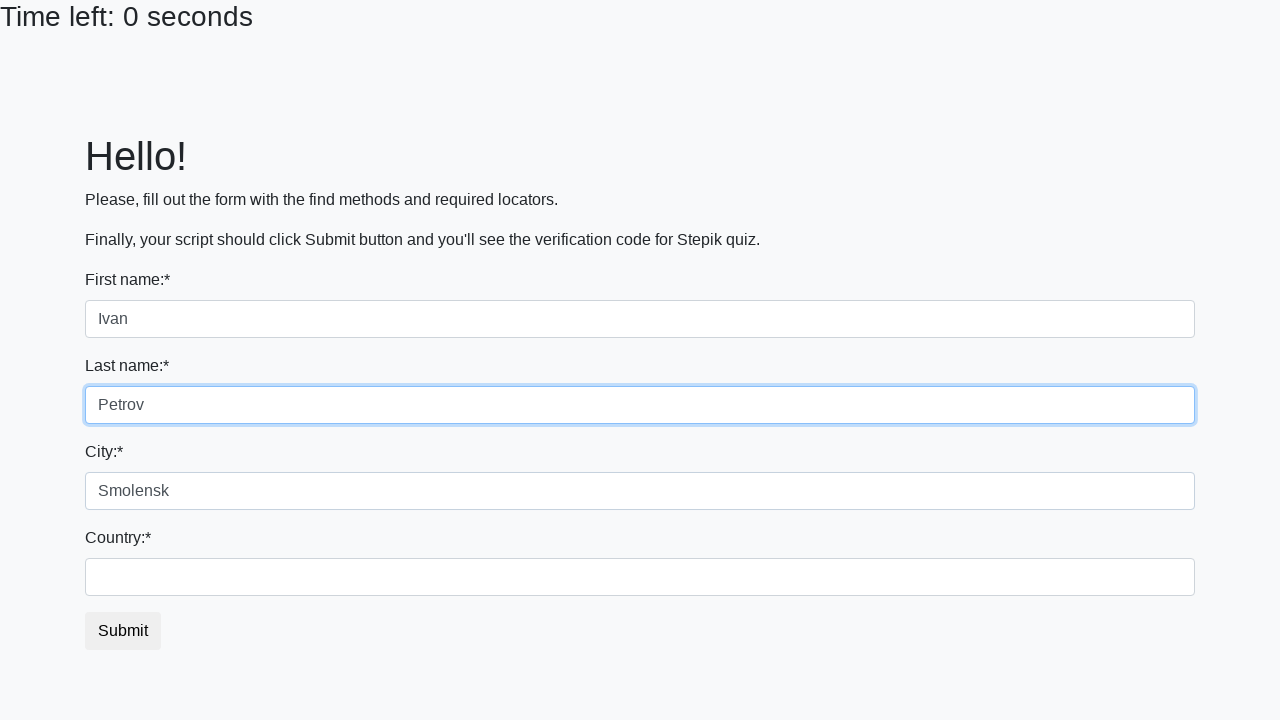

Filled country field with 'Russia' using ID selector on #country
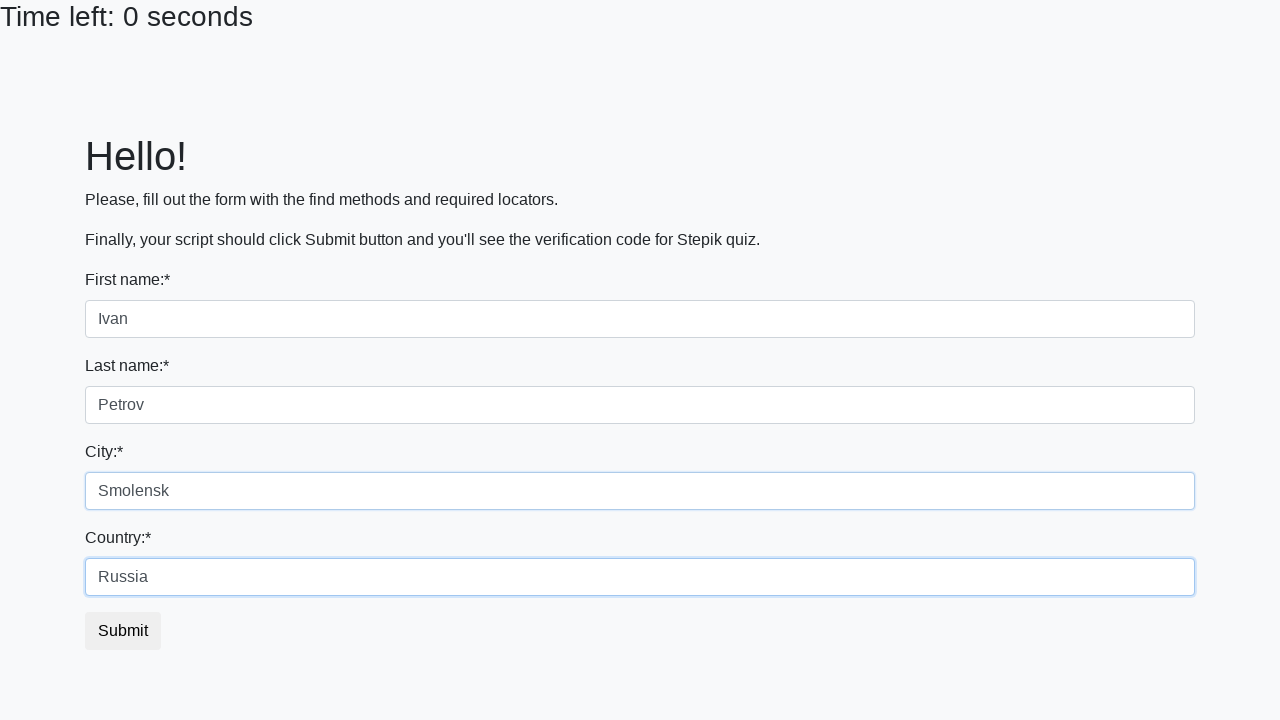

Clicked submit button to submit the form at (123, 631) on button.btn
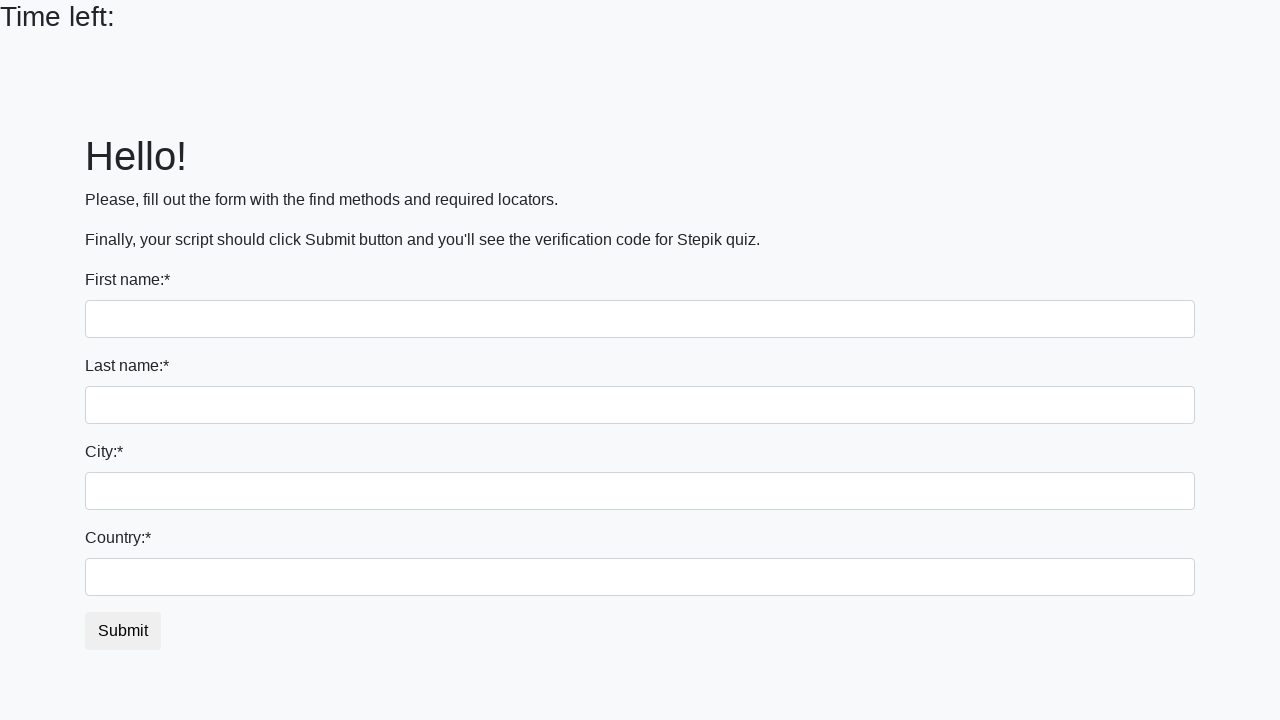

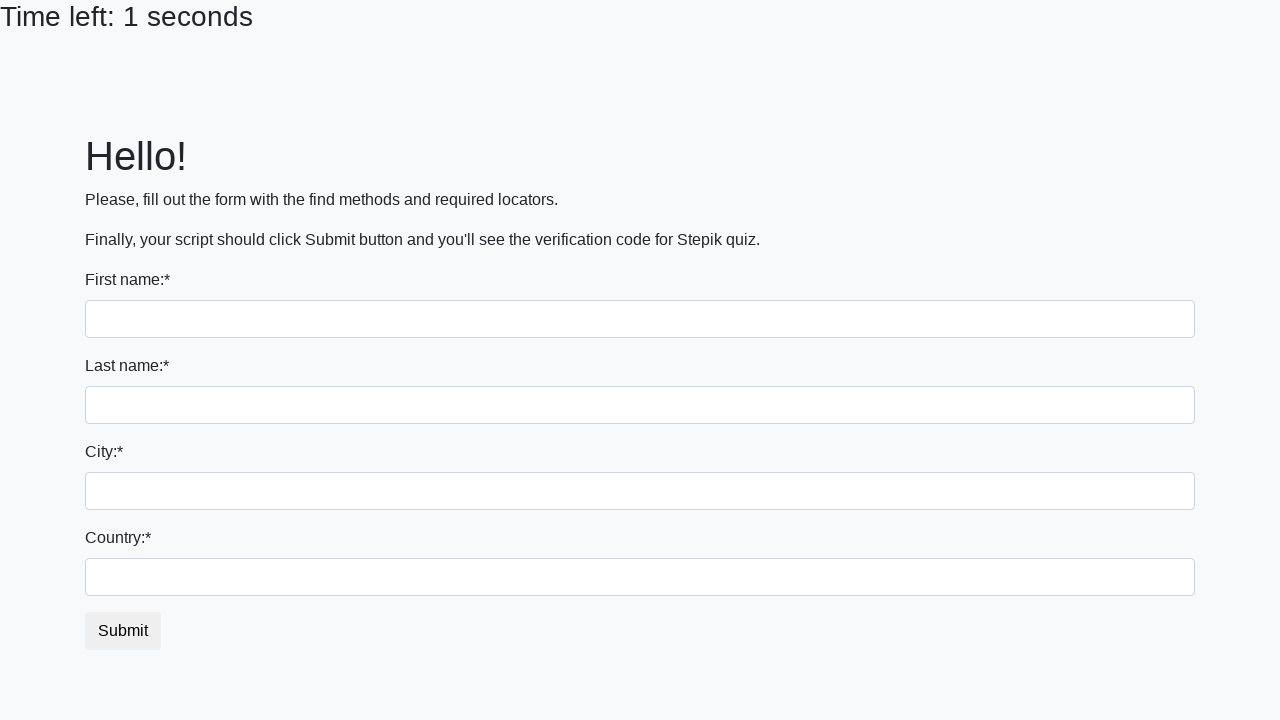